Navigates to Python.org website and scrolls to the bottom of the page using JavaScript execution

Starting URL: https://python.org

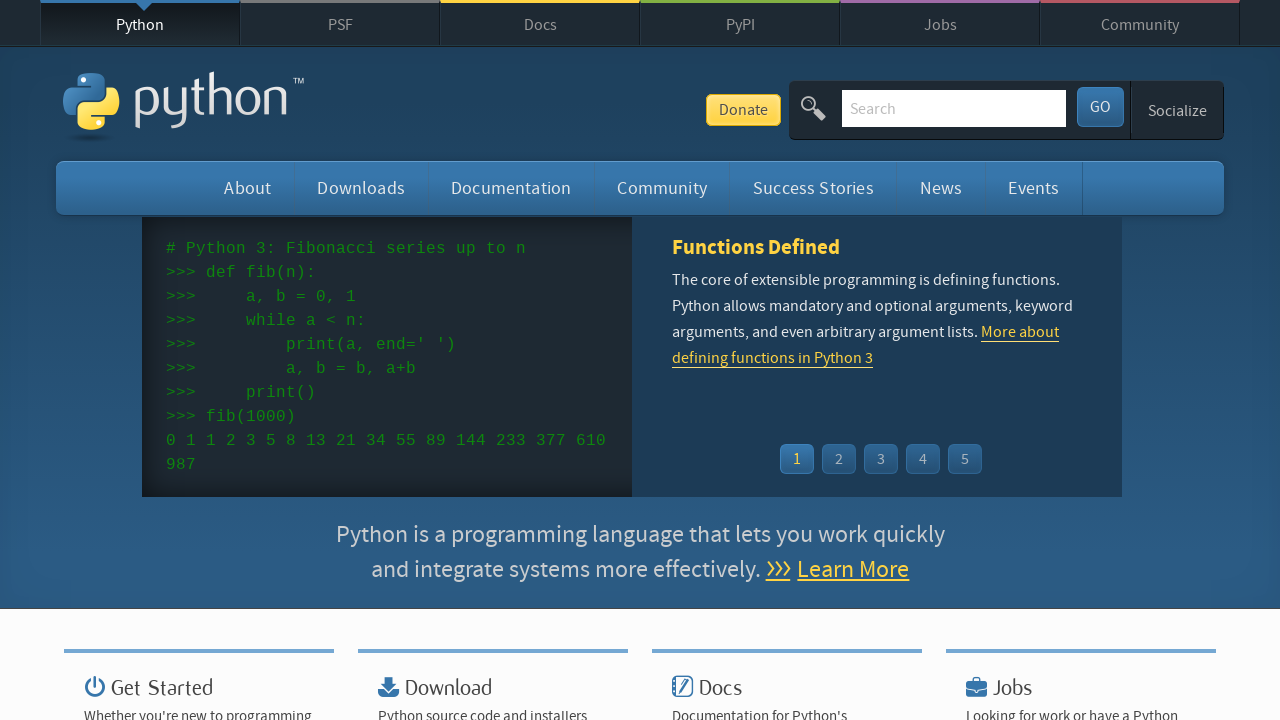

Navigated to Python.org website
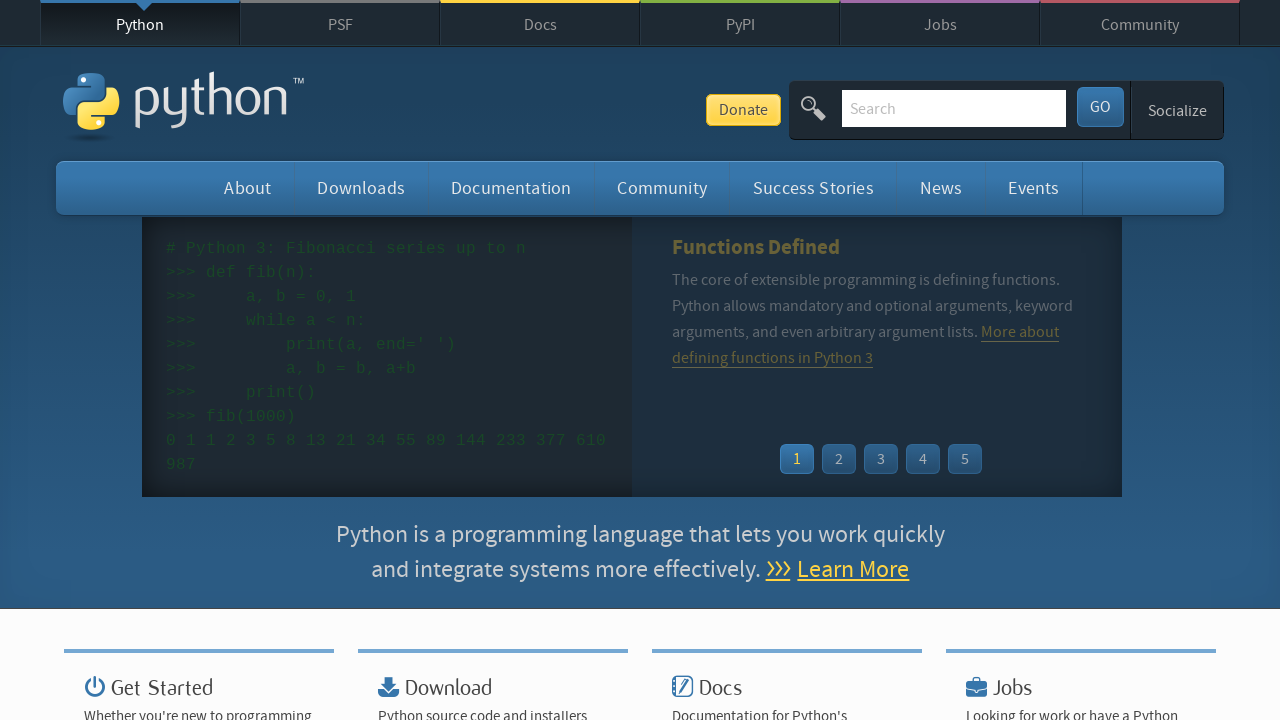

Scrolled to the bottom of the page using JavaScript
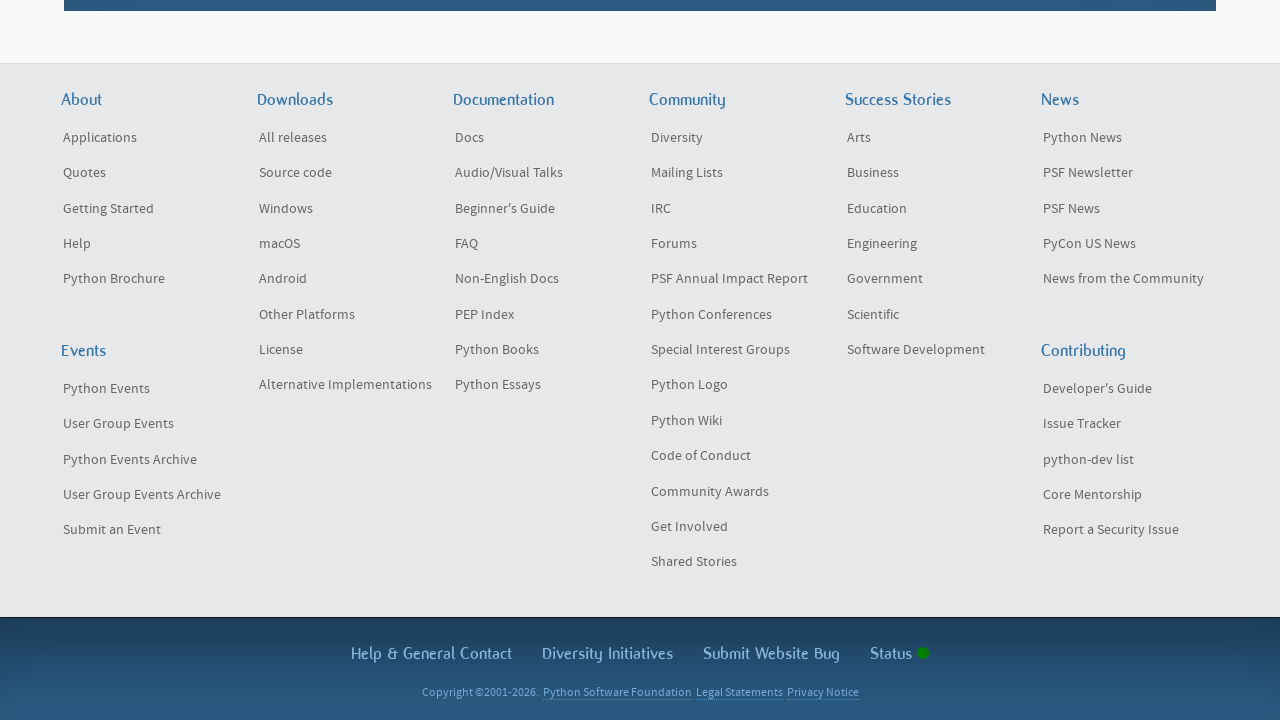

Waited for scroll animation to complete
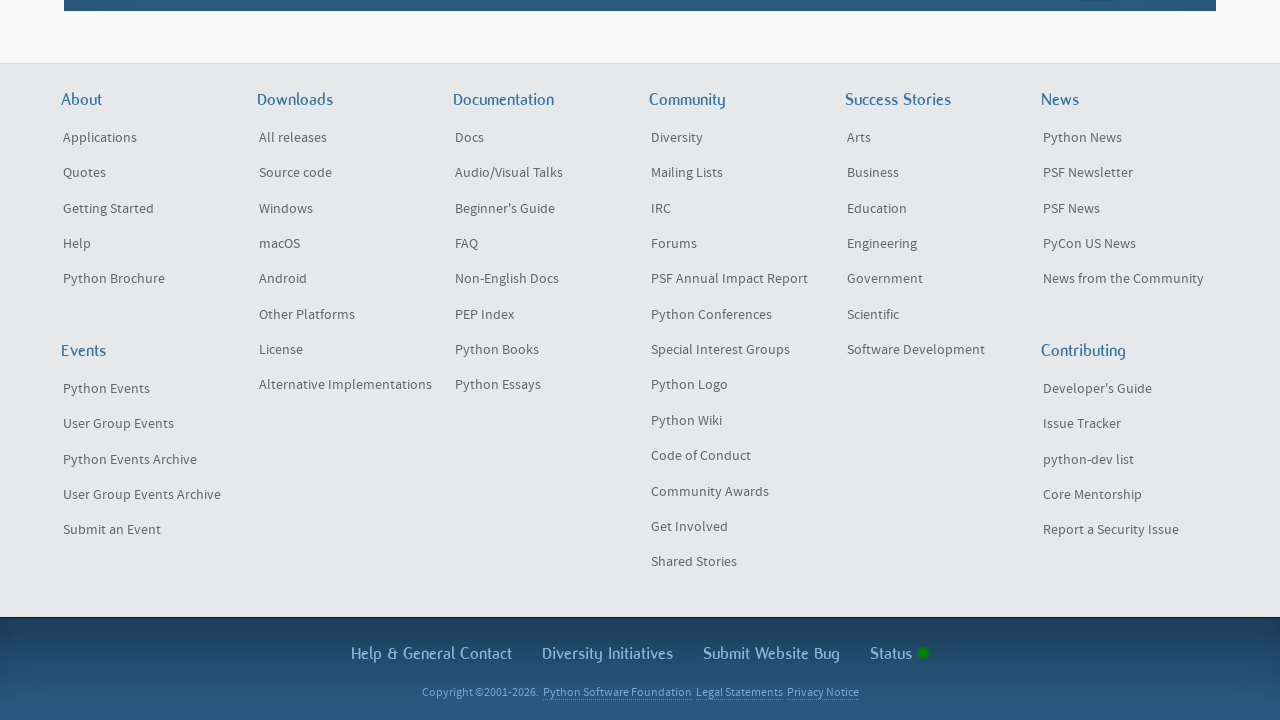

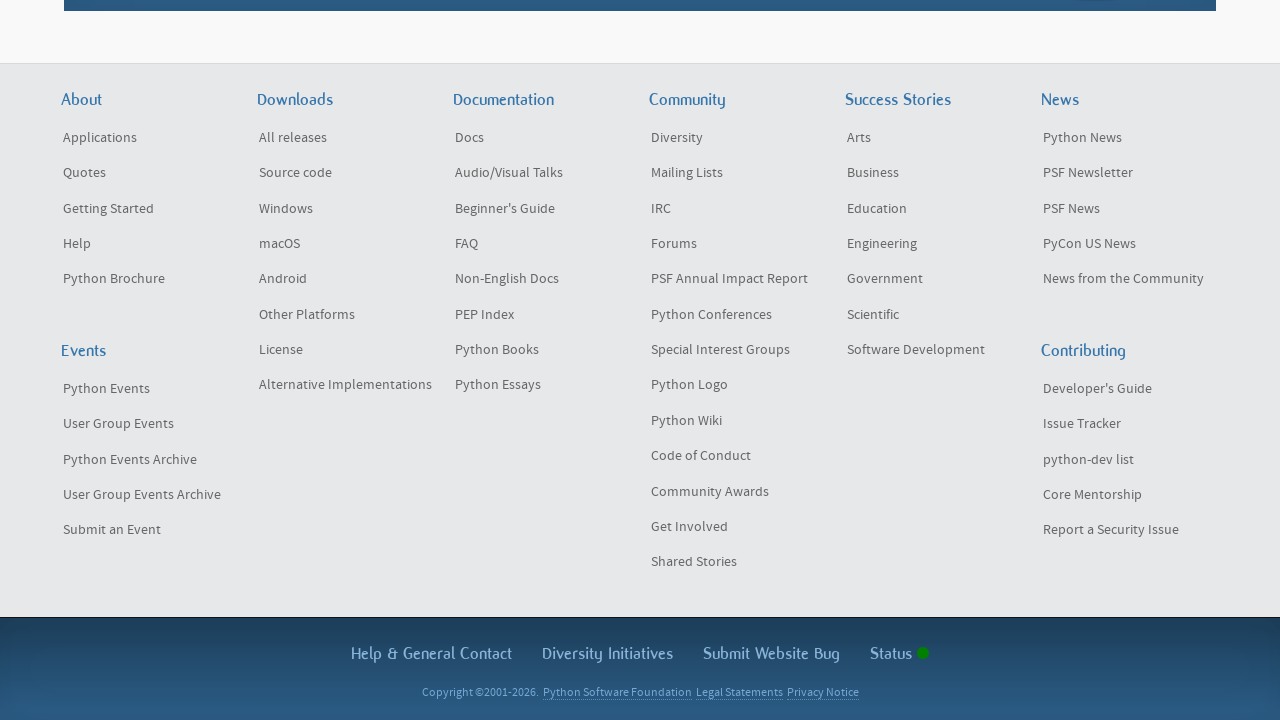